Waits for a progress bar to complete by checking for the presence of a complete class in the progress bar element

Starting URL: https://seleniumui.moderntester.pl/progressbar.php

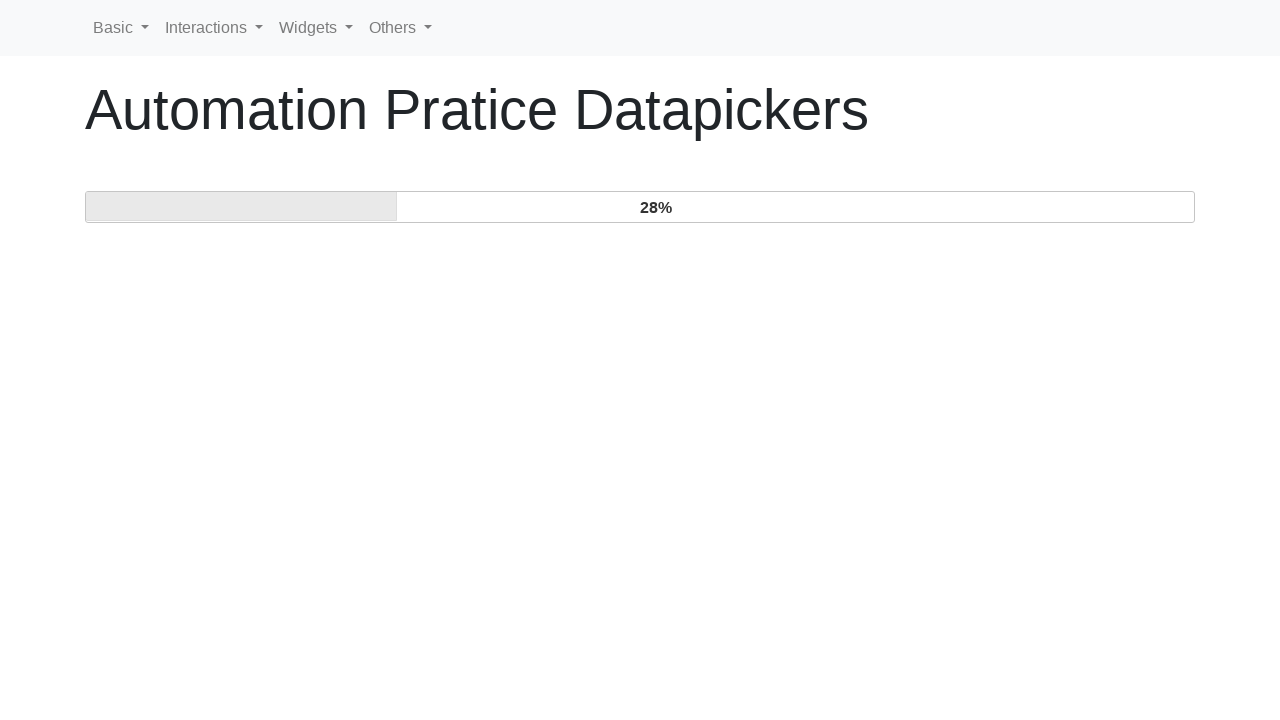

Navigated to progress bar page
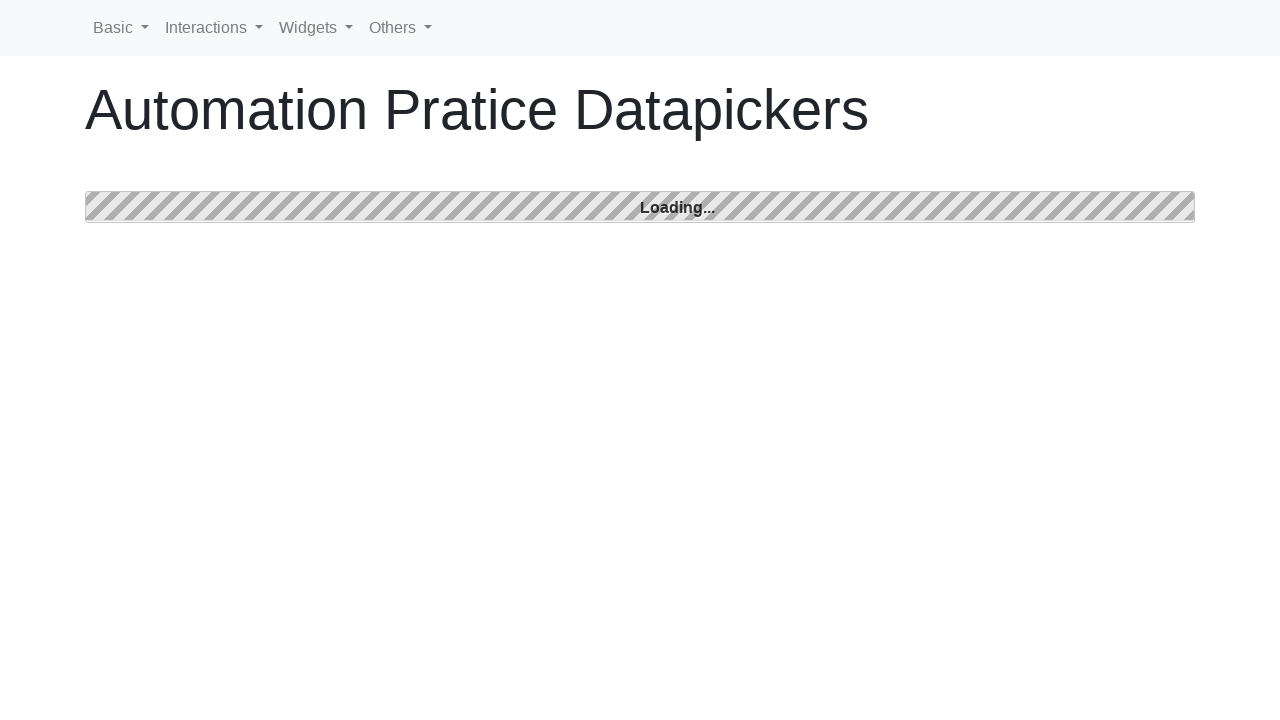

Progress bar completed - detected complete class in progress bar element
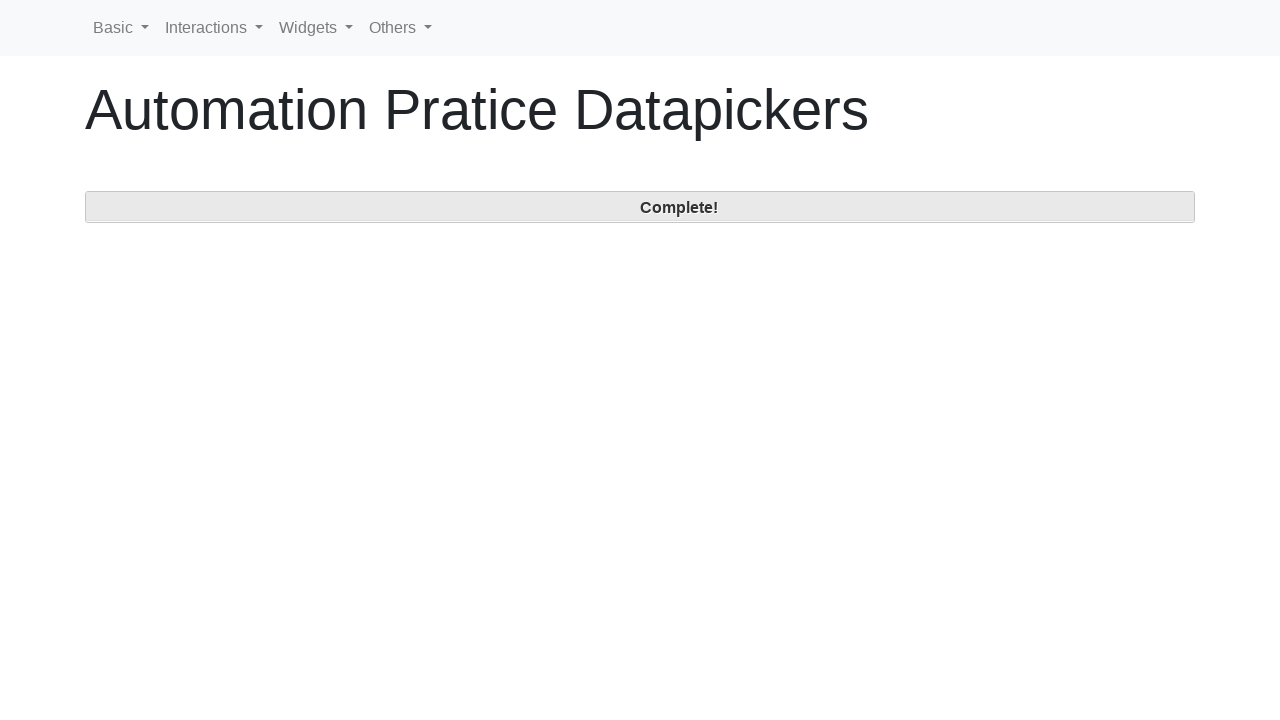

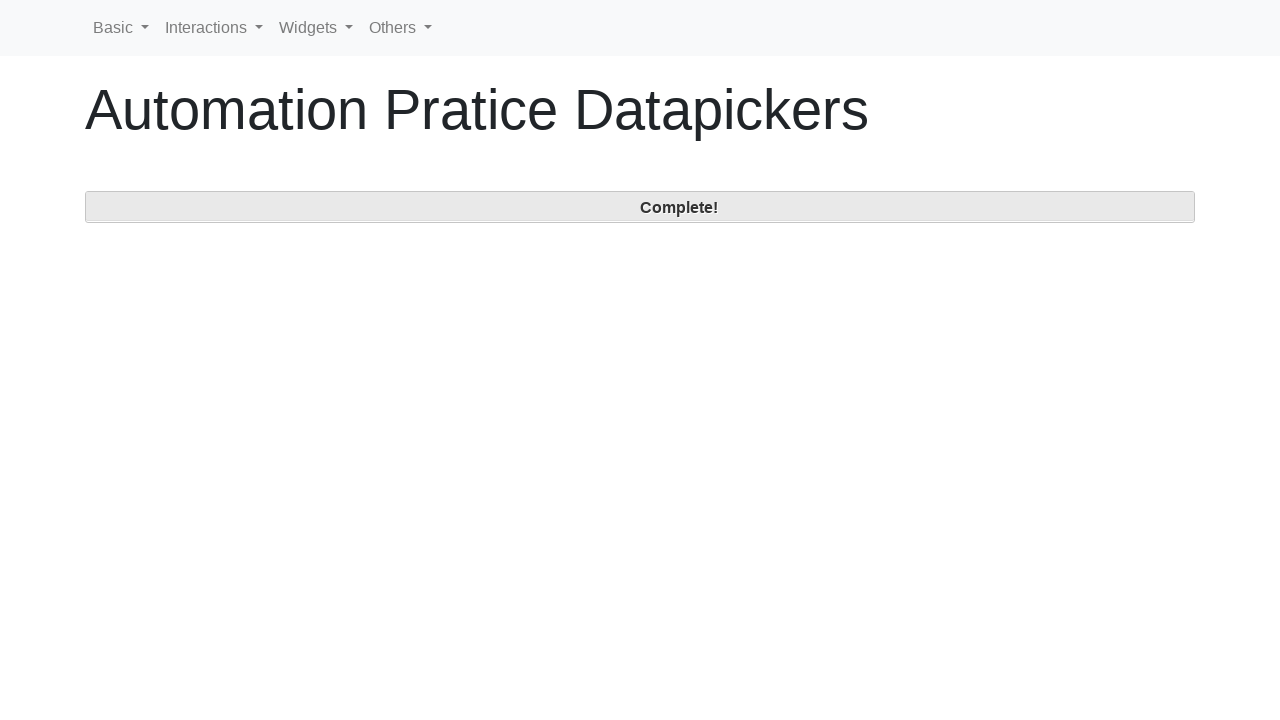